Tests auto-suggestion dropdown functionality by typing in a text field and selecting a country from the suggested options

Starting URL: https://rahulshettyacademy.com/dropdownsPractise/

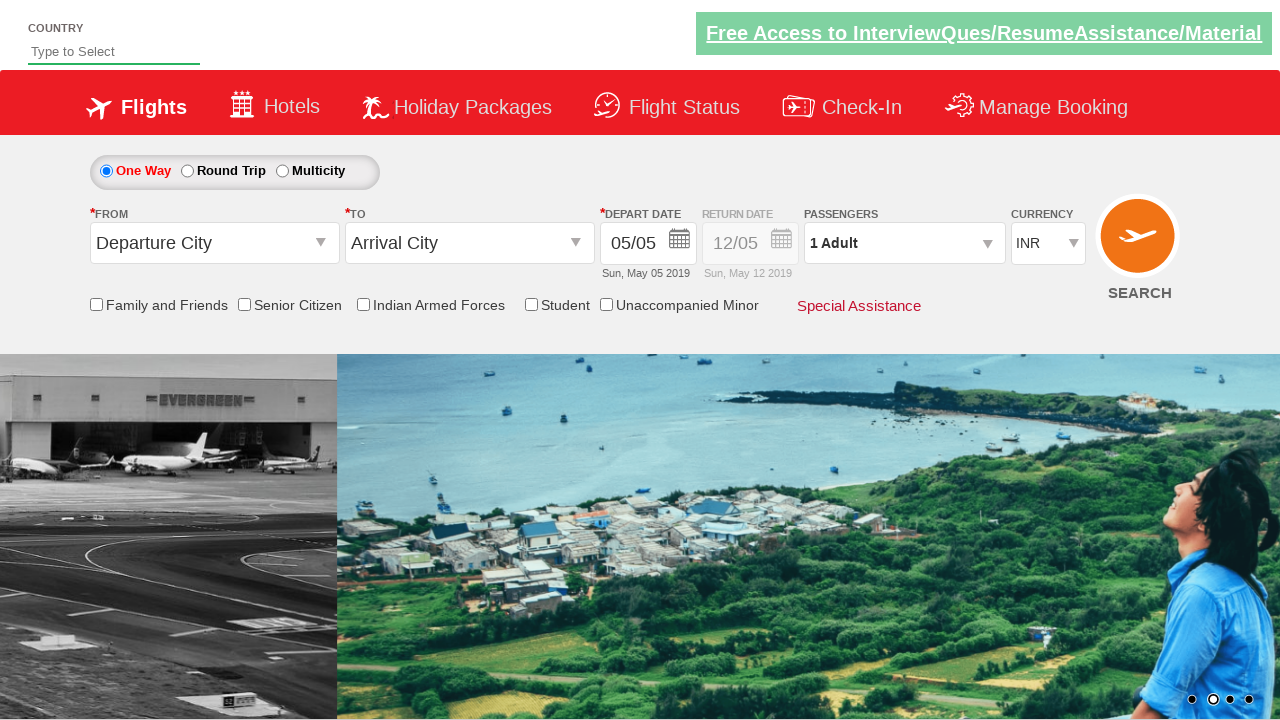

Typed 'ind' in the auto-suggest field on input#autosuggest
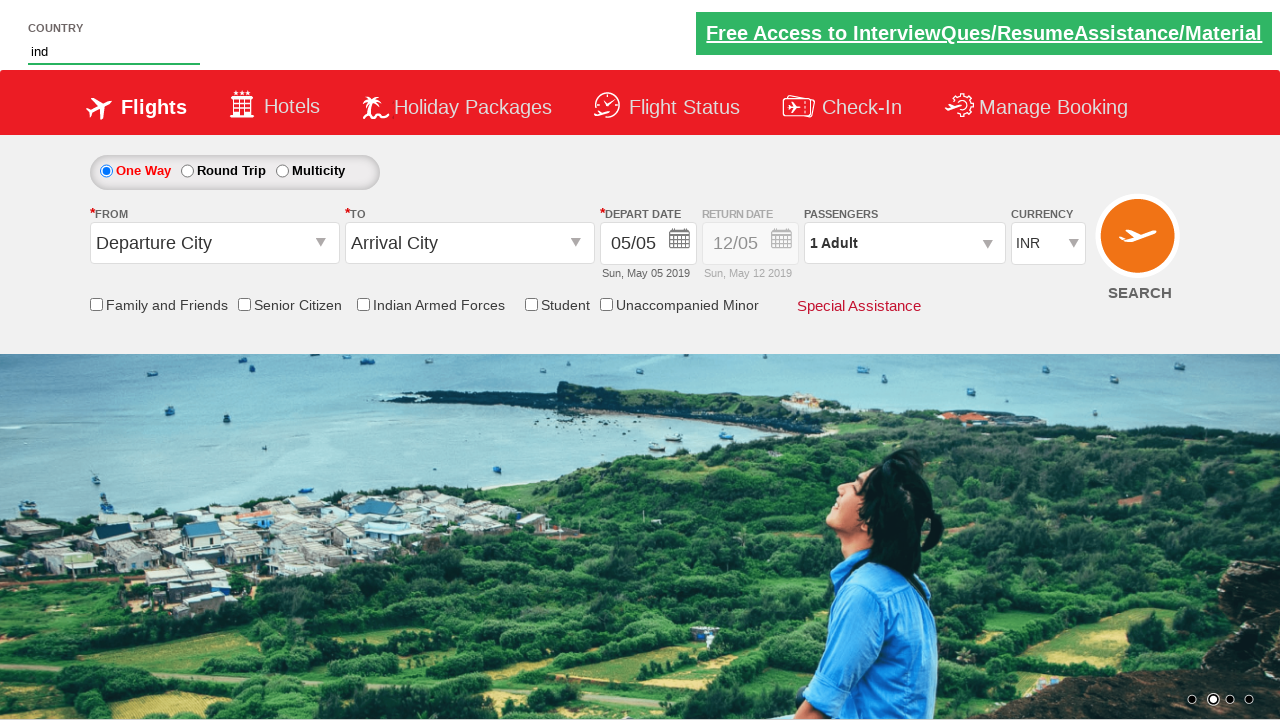

Auto-suggestion dropdown appeared with country options
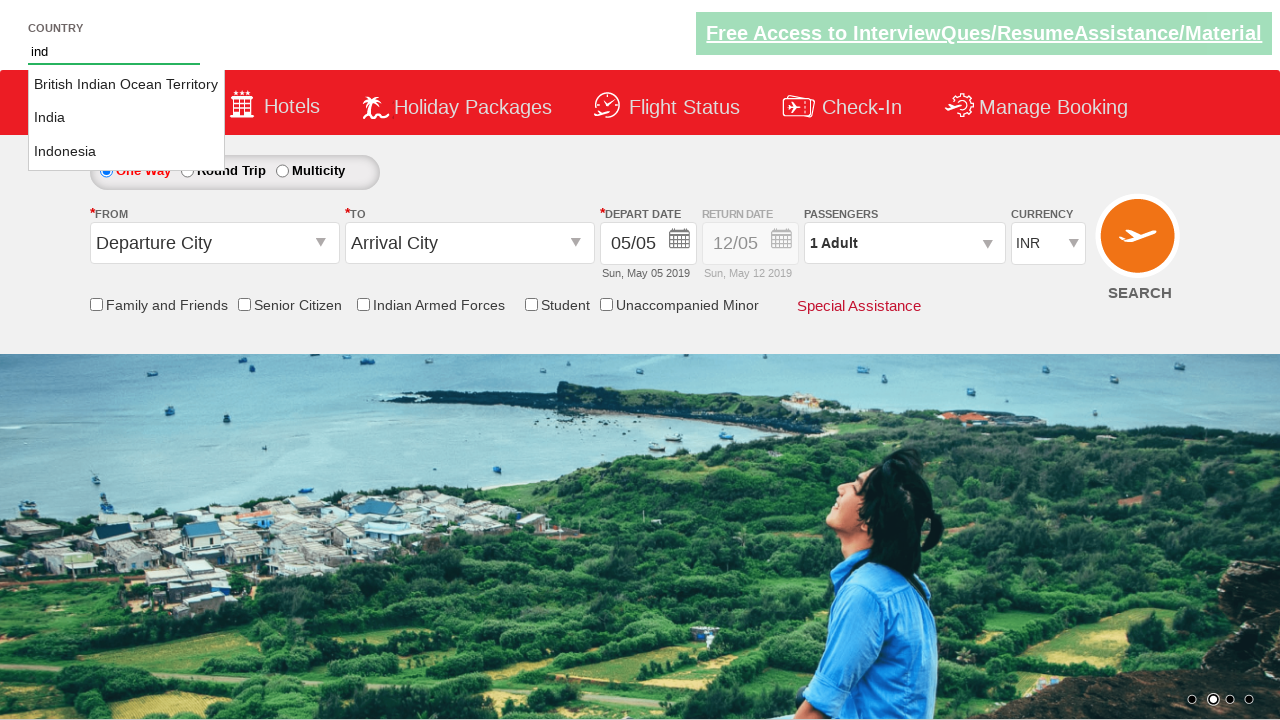

Retrieved 3 suggestion options from dropdown
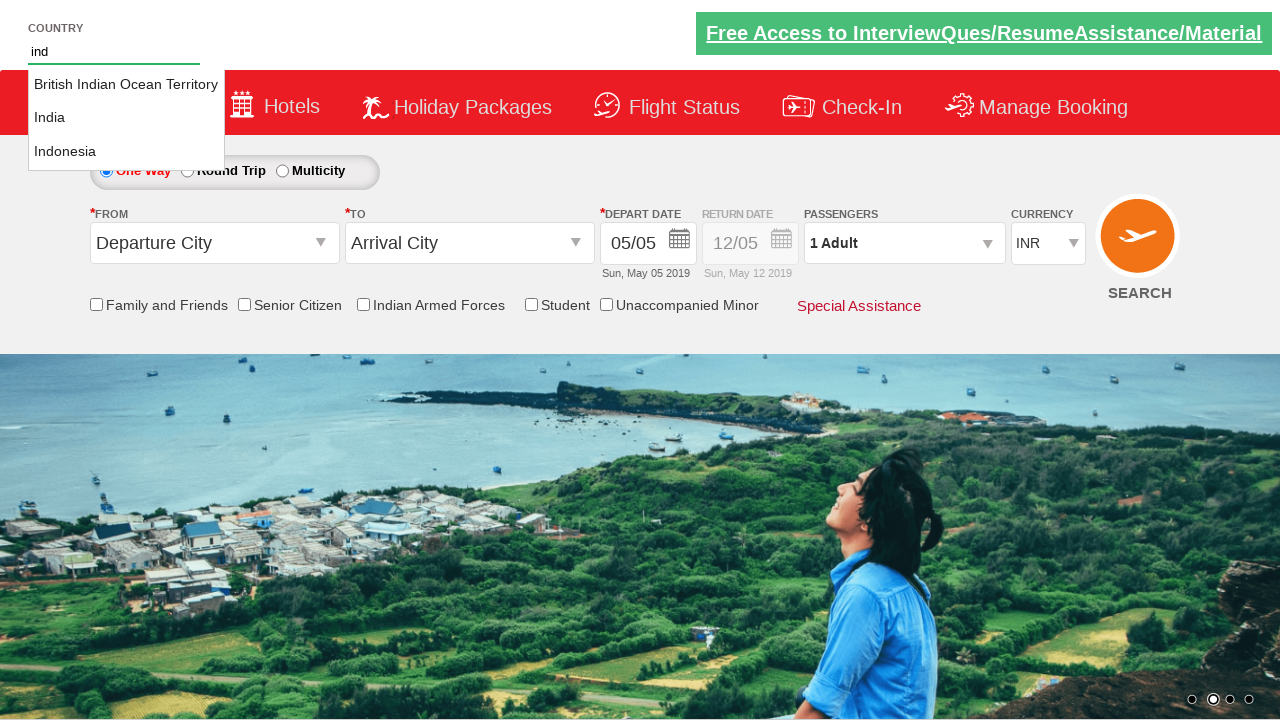

Selected 'India' from auto-suggestion dropdown at (126, 118) on li.ui-menu-item a >> nth=1
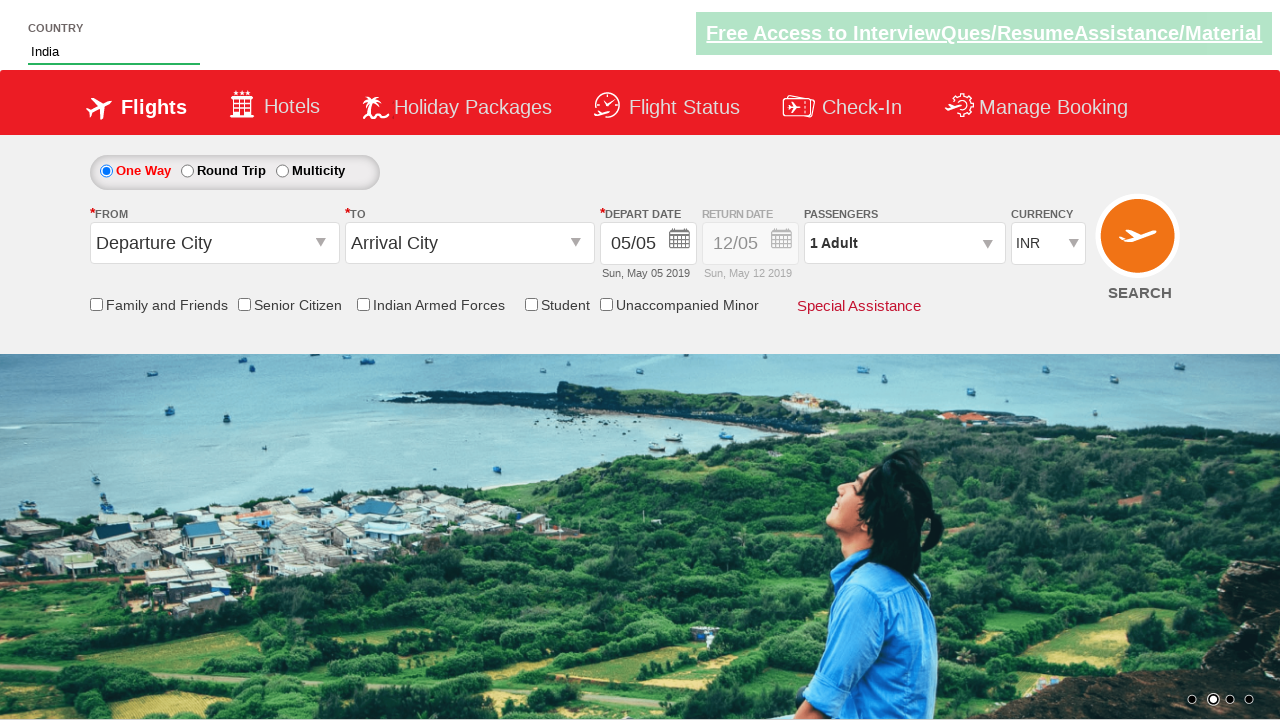

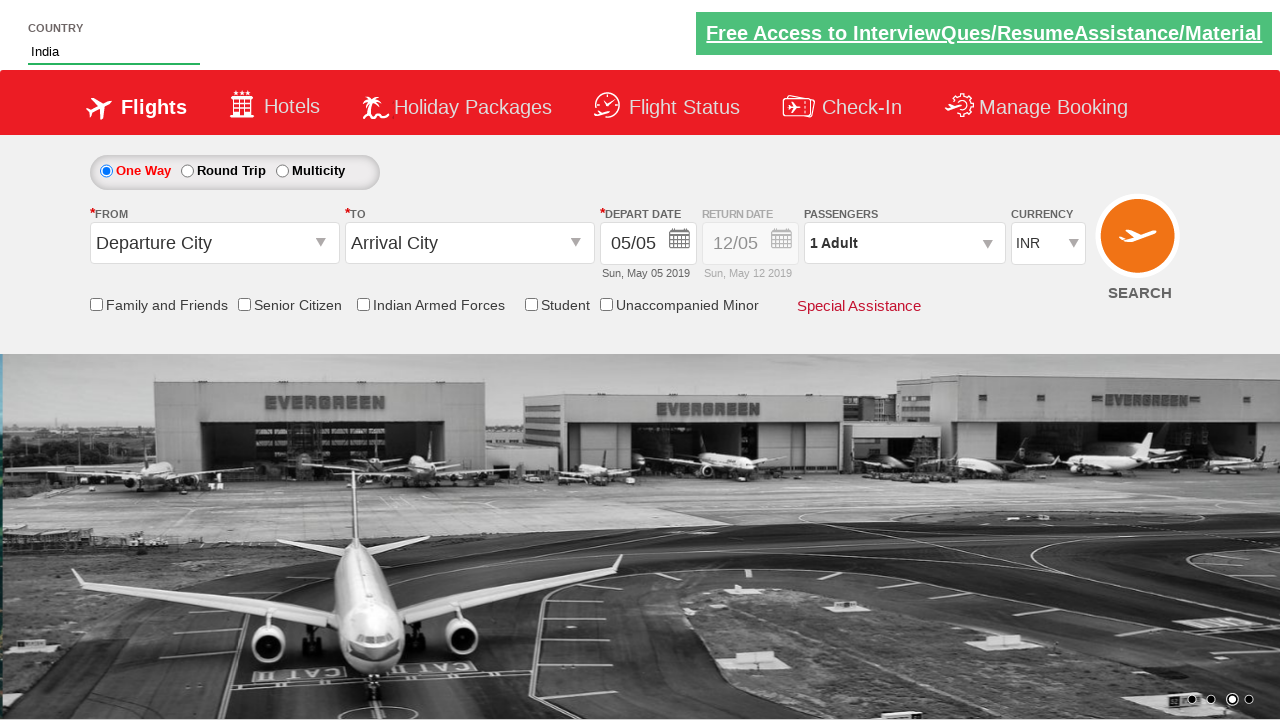